Navigates to PHP Travels website and verifies the page loads by checking the title

Starting URL: https://www.phptravels.net/

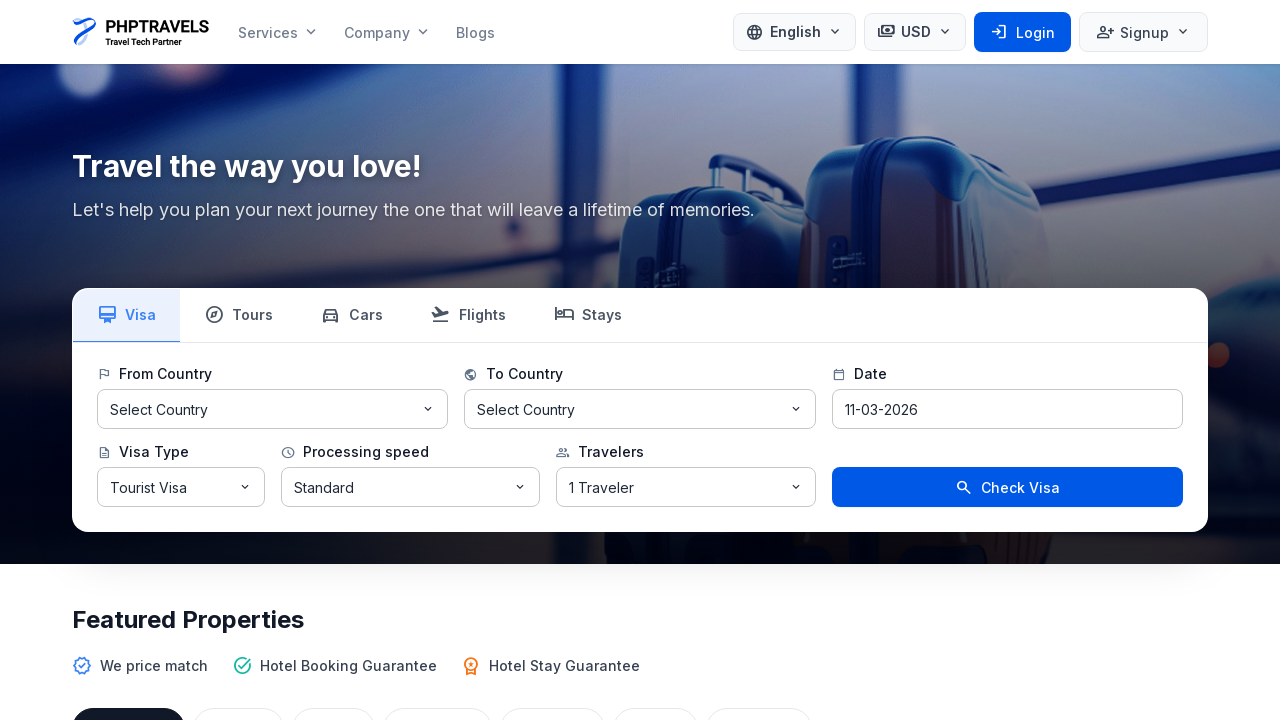

Navigated to PHP Travels website at https://www.phptravels.net/
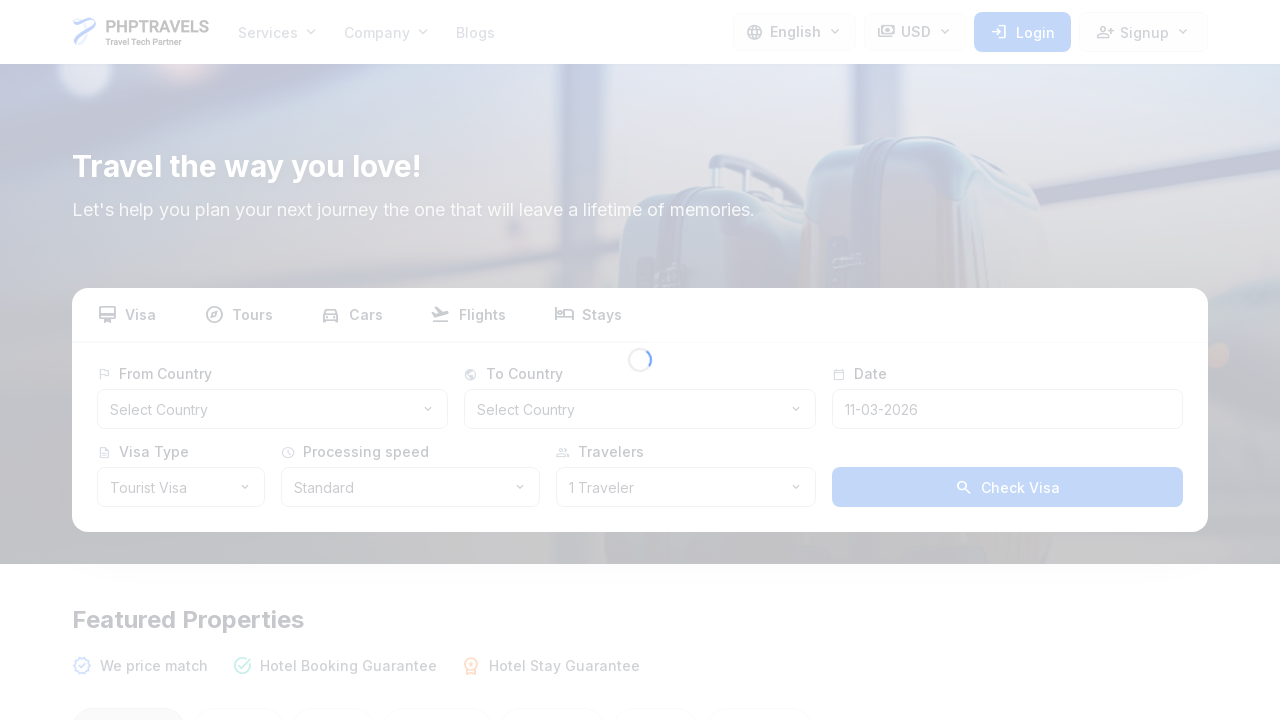

Retrieved page title: PHPTRAVELS
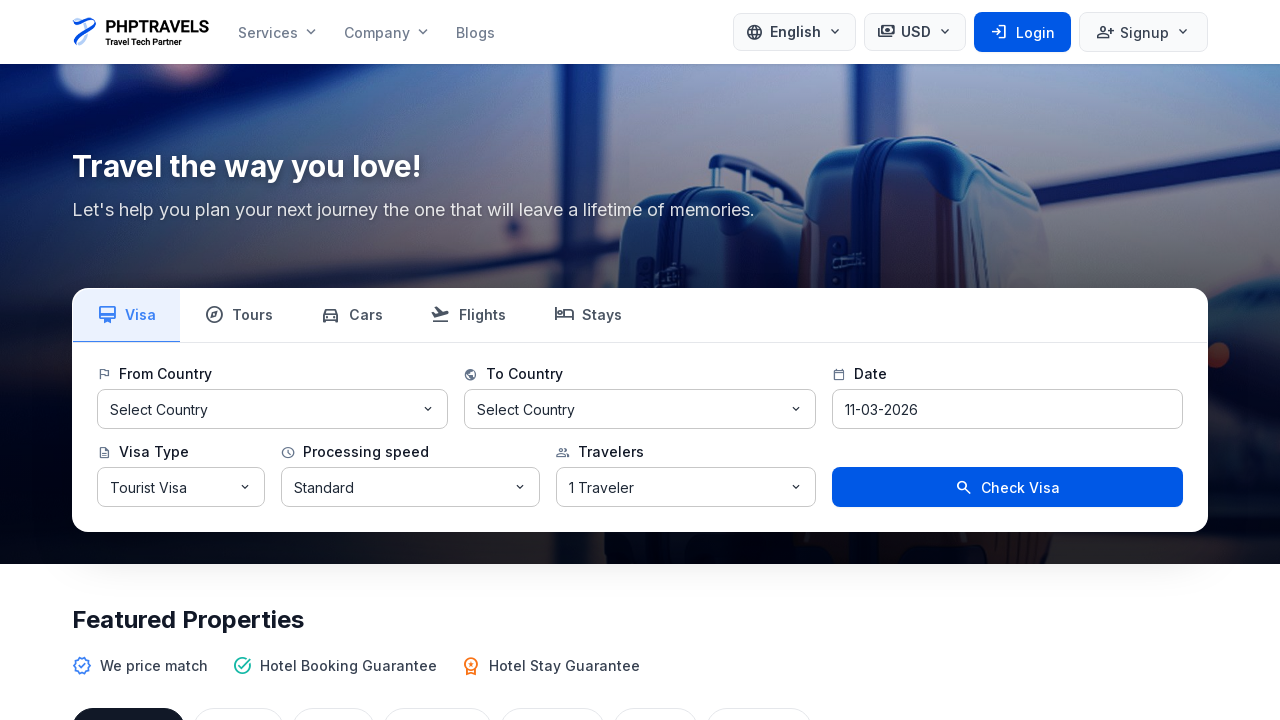

Printed page title to console
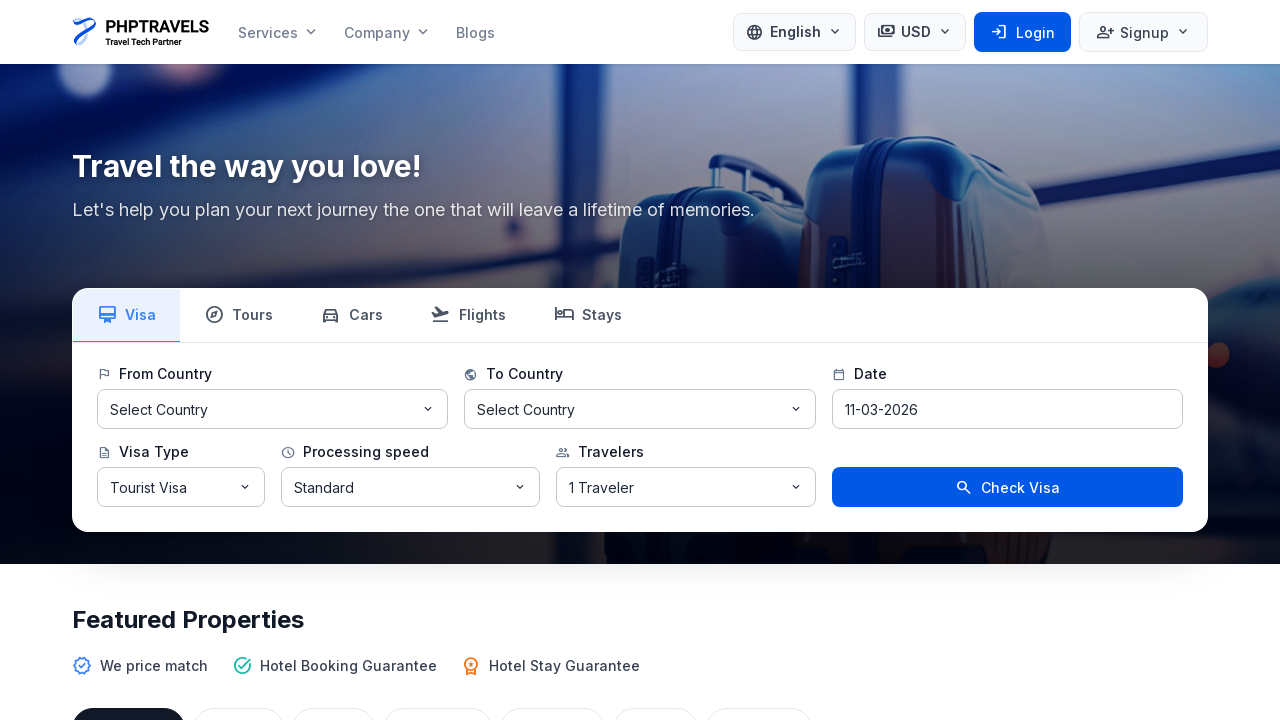

Verified that page title is not empty
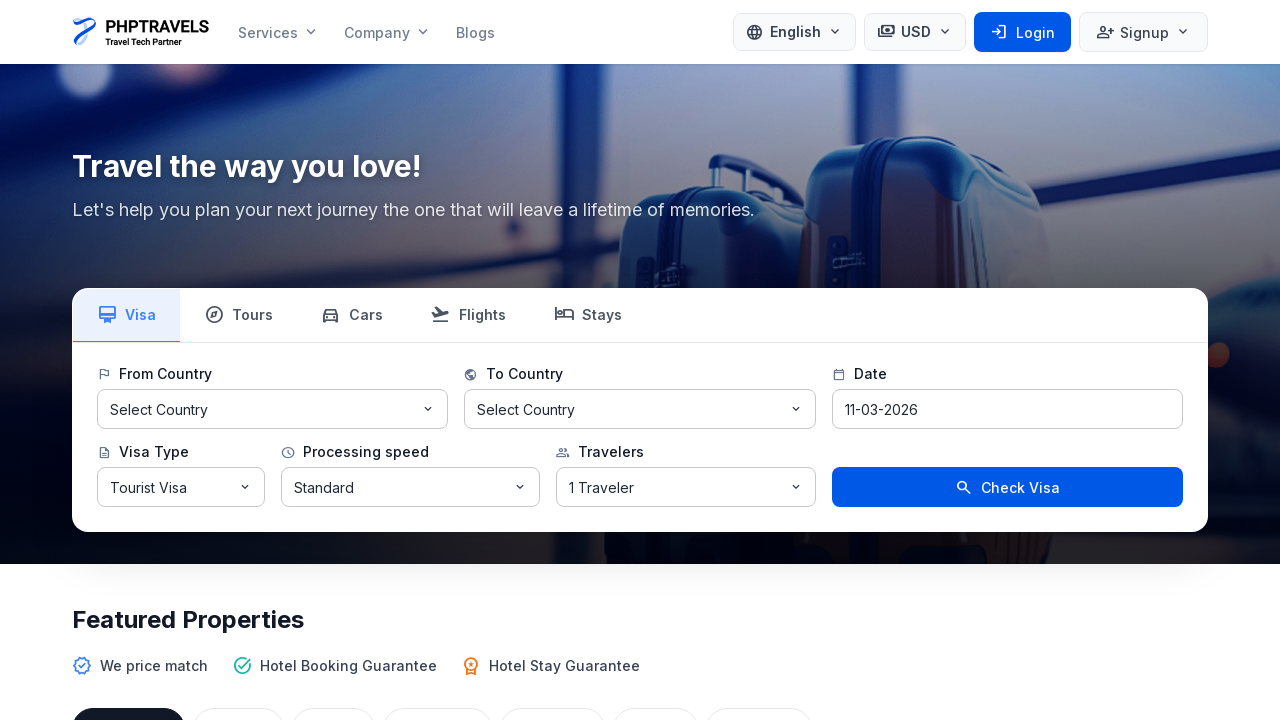

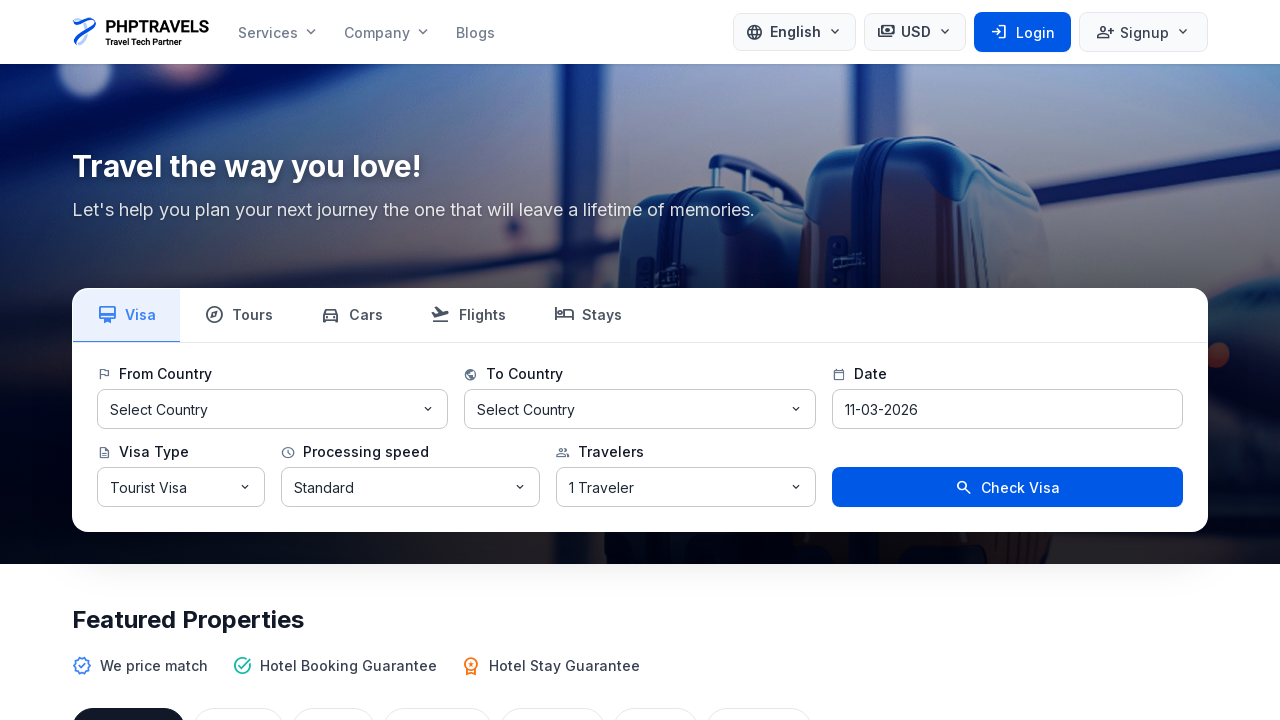